Tests finding and interacting with link elements on Hepsiburada homepage using link text and partial link text locators

Starting URL: https://www.hepsiburada.com/

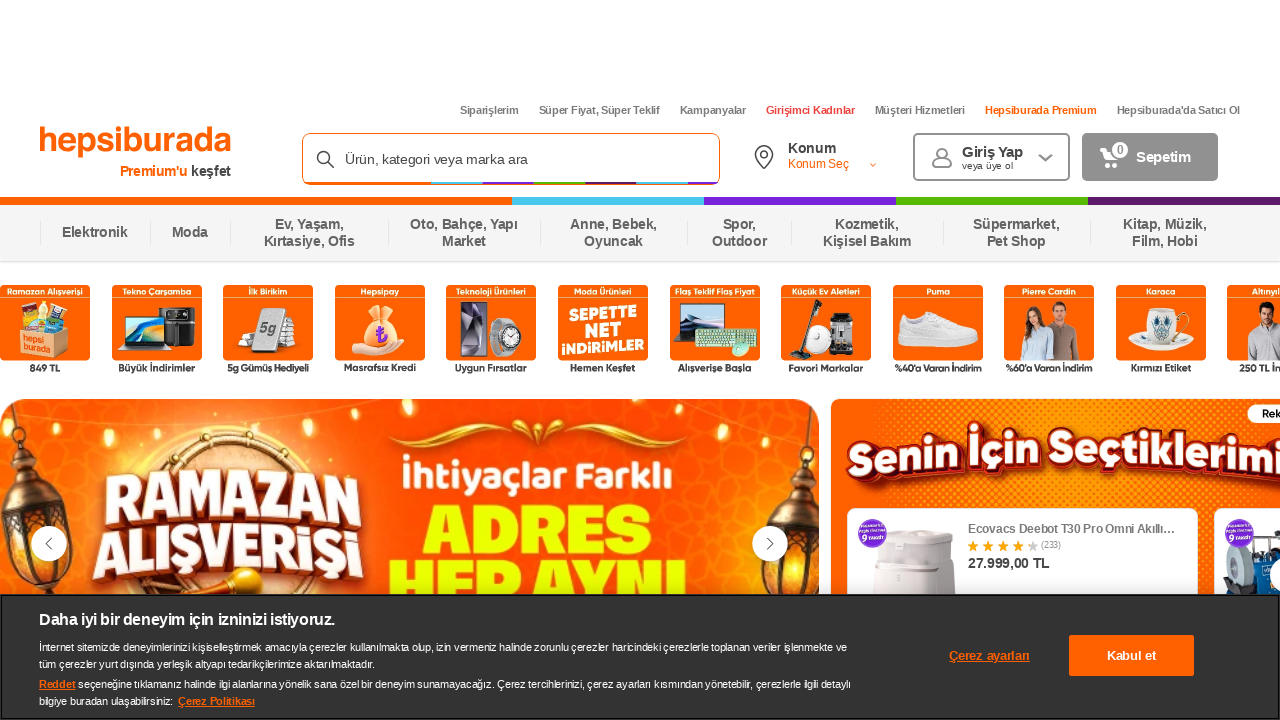

Located 'Siparişlerim' (My Orders) link by exact text
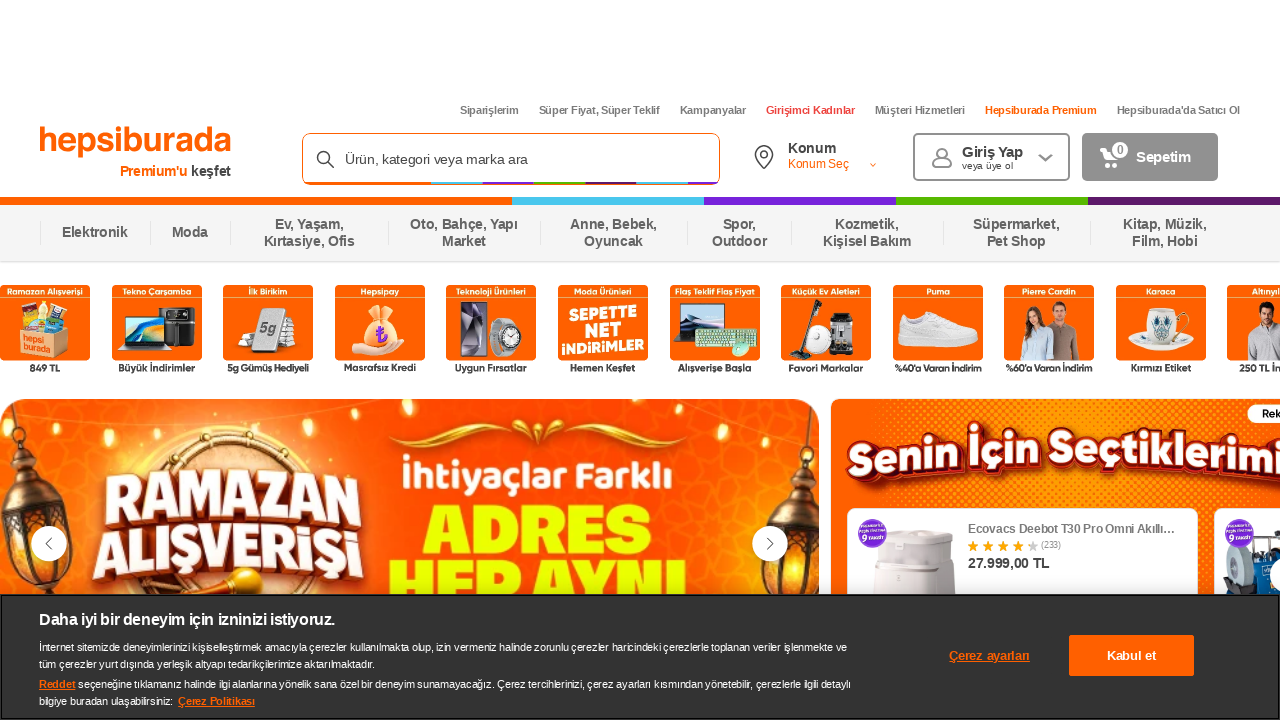

Retrieved inner text from orders link
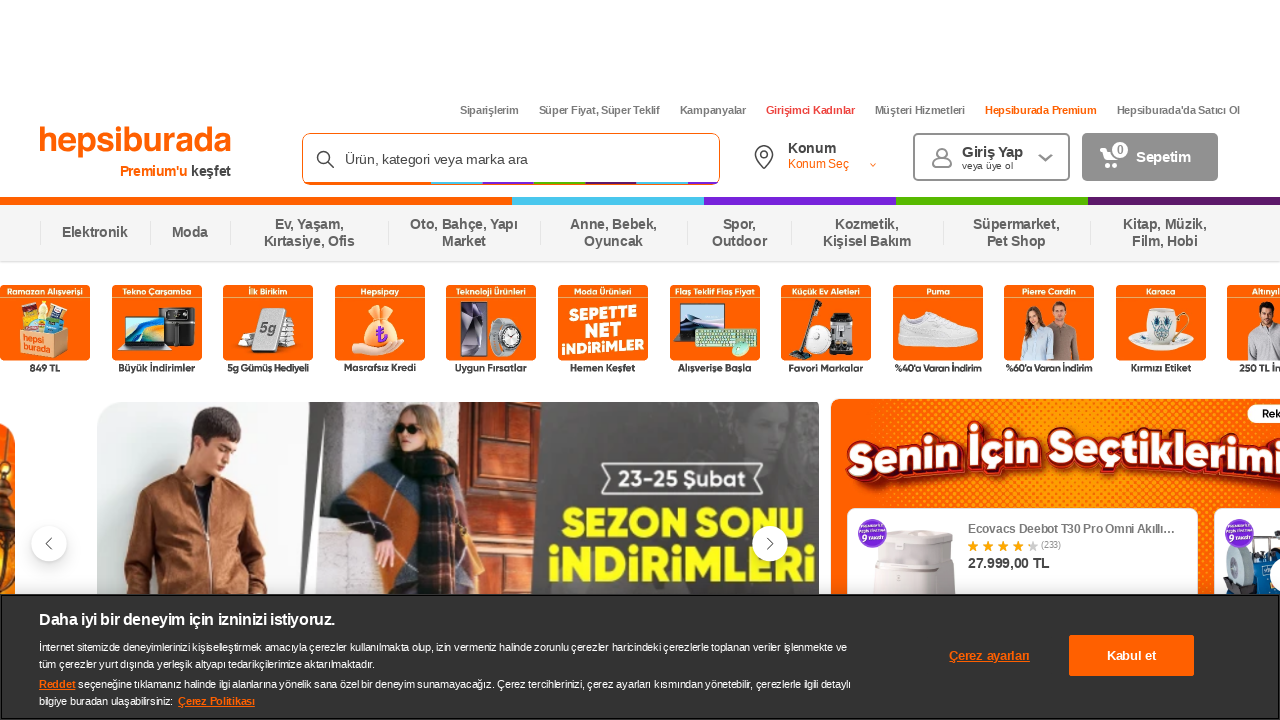

Retrieved title attribute from orders link
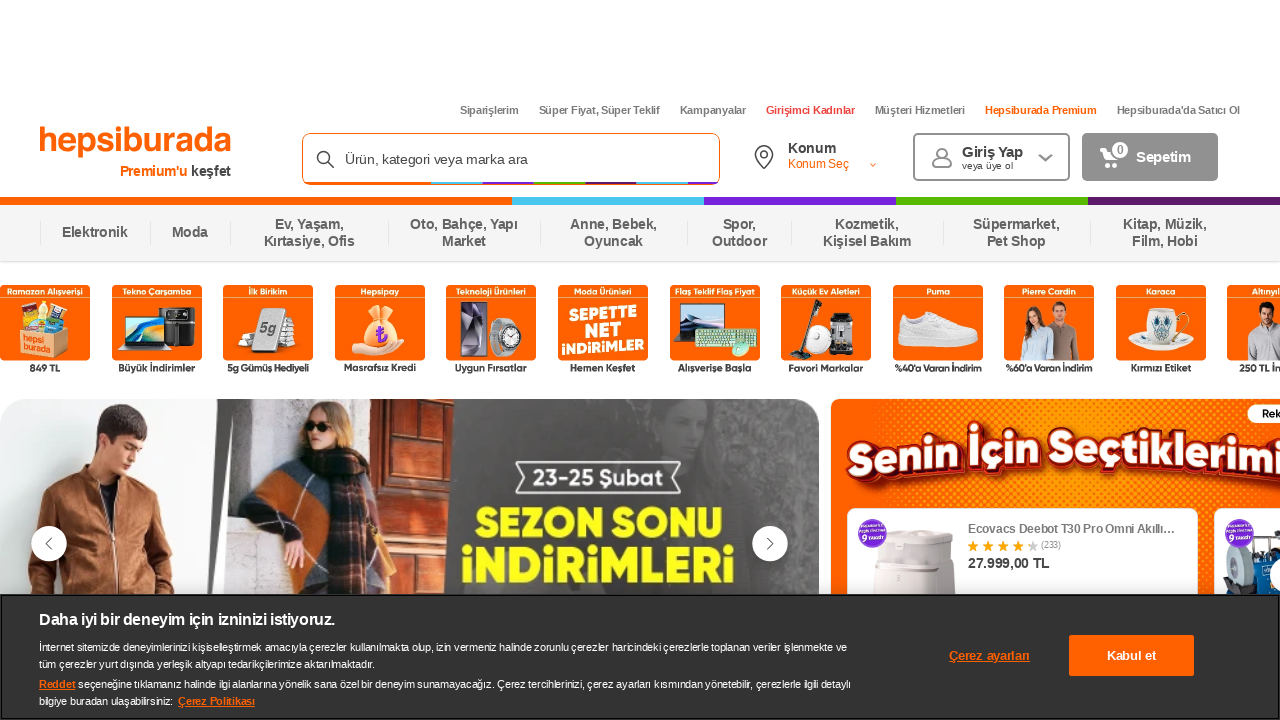

Retrieved href attribute from orders link
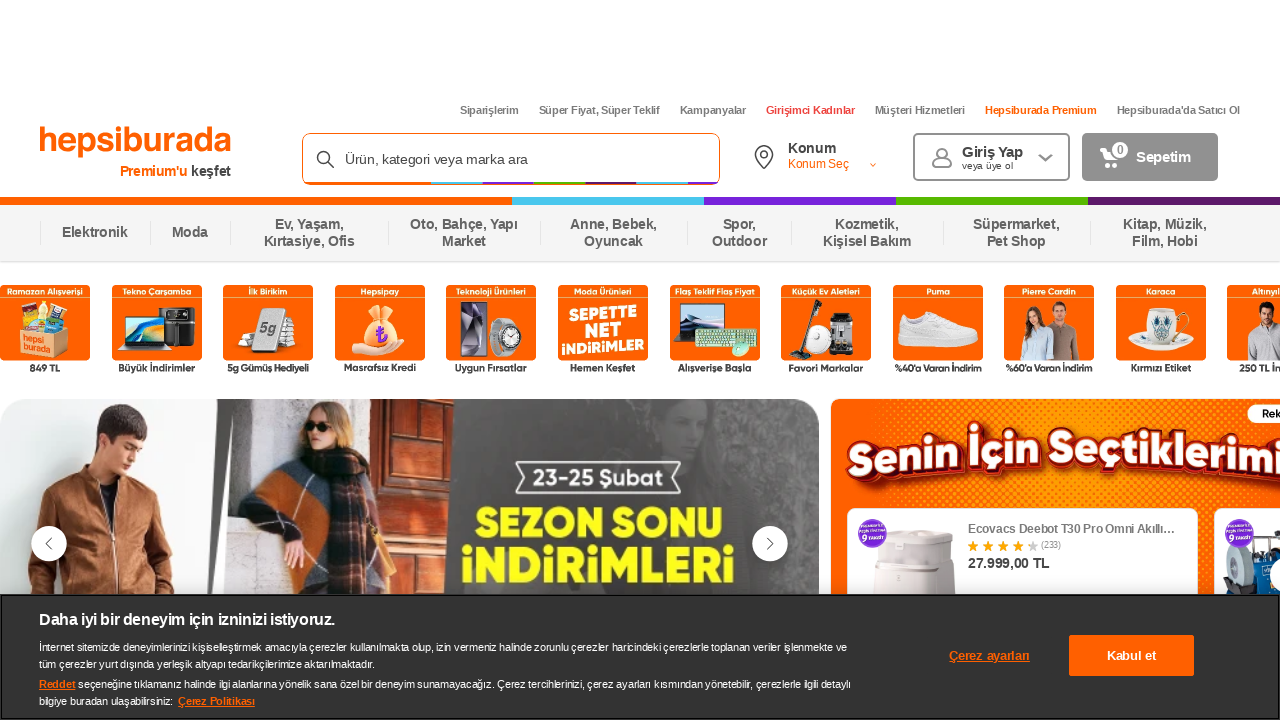

Retrieved rel attribute from orders link
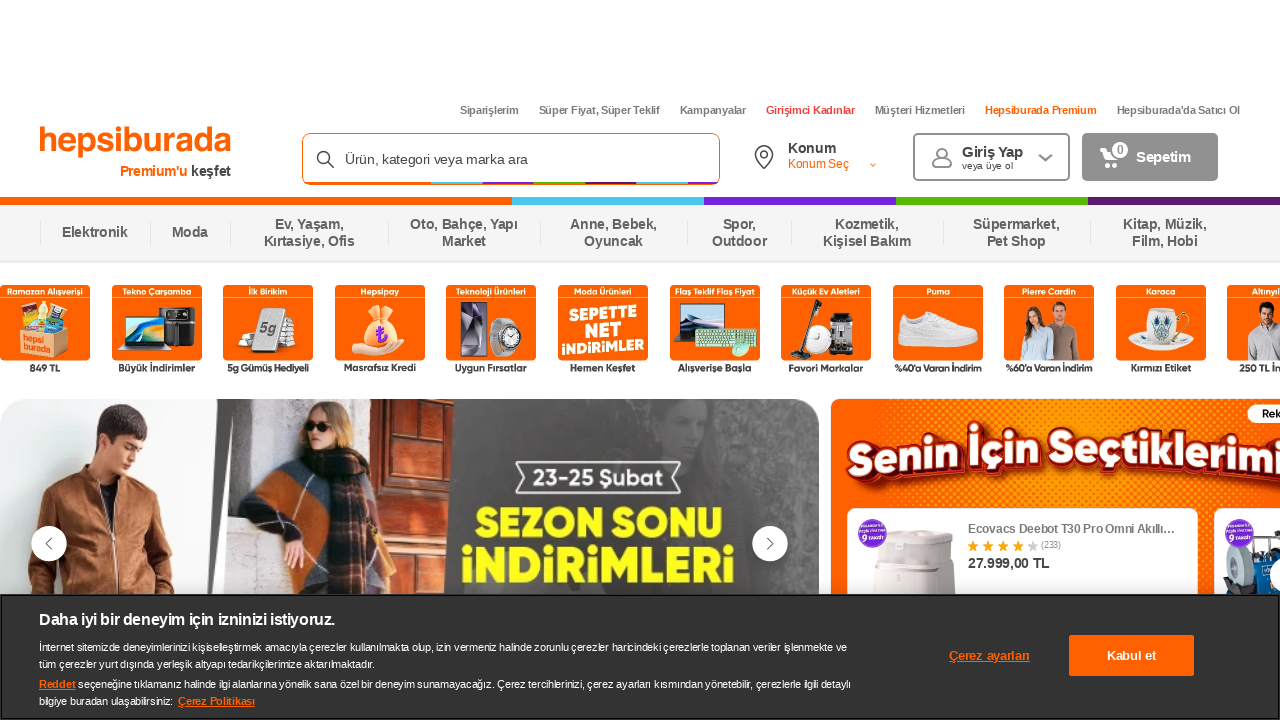

Located 'Süper Fiyat' (Super Price) link by partial text match
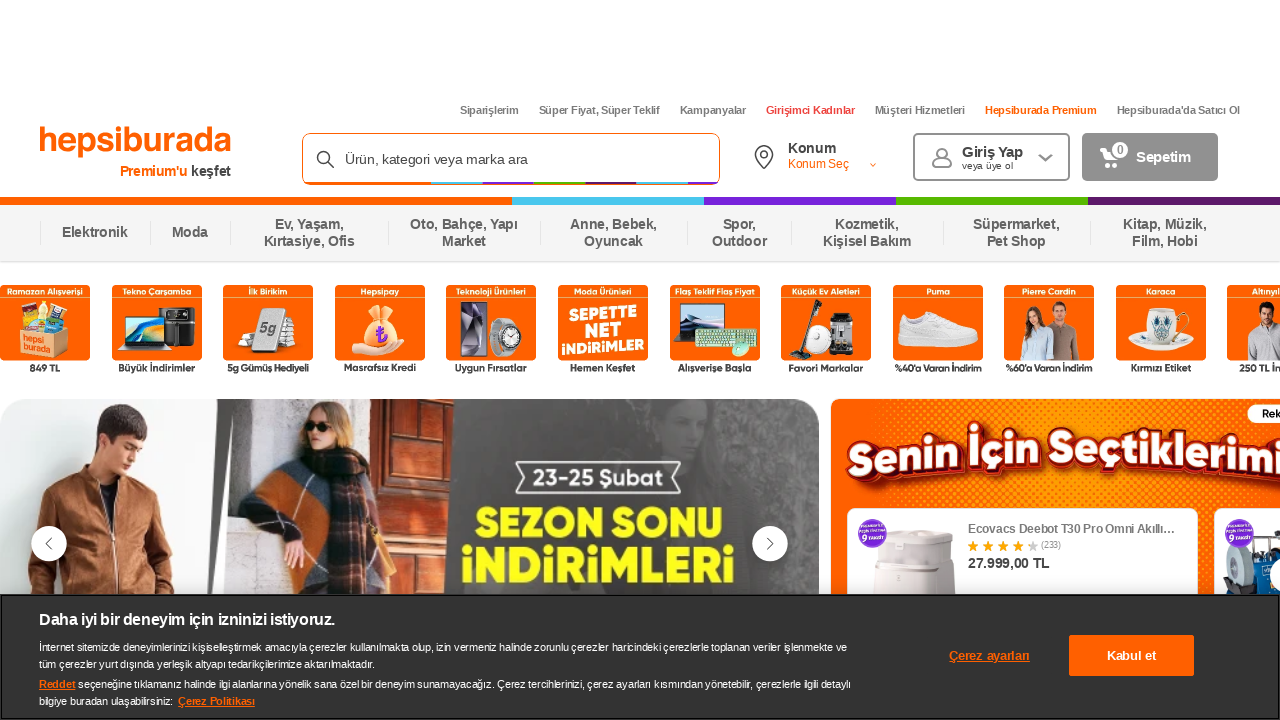

Retrieved inner text from super price link
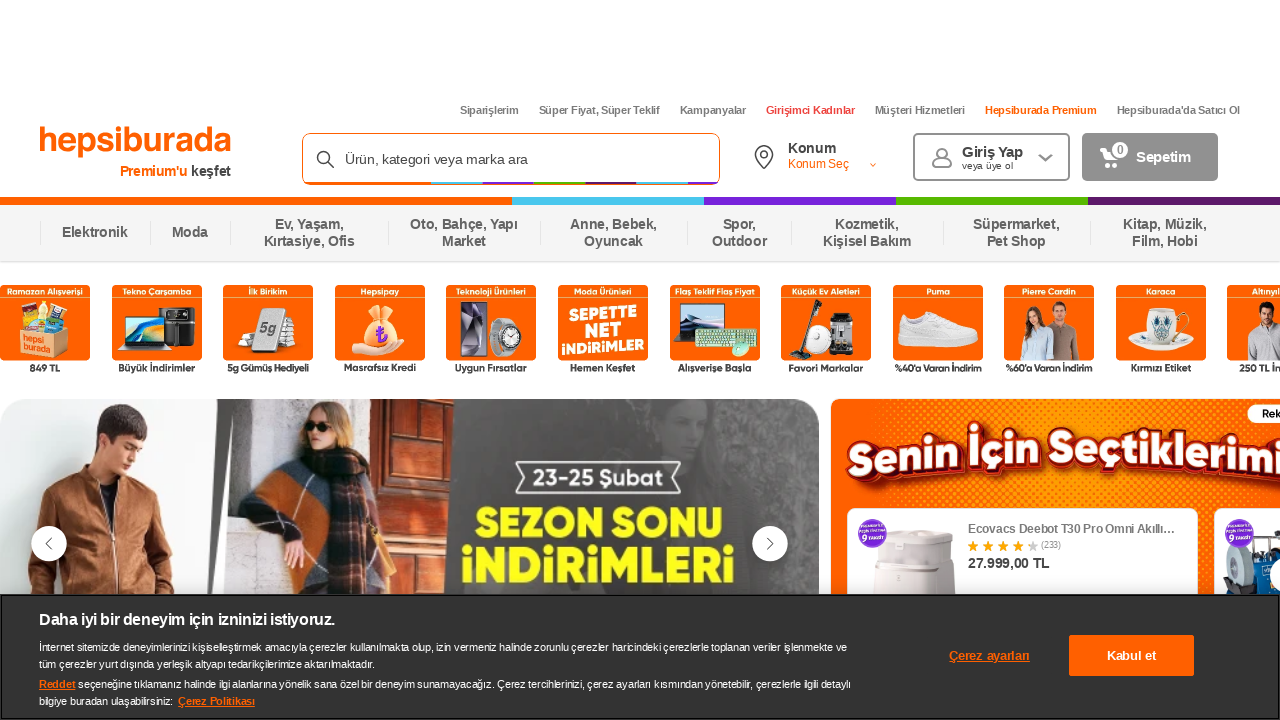

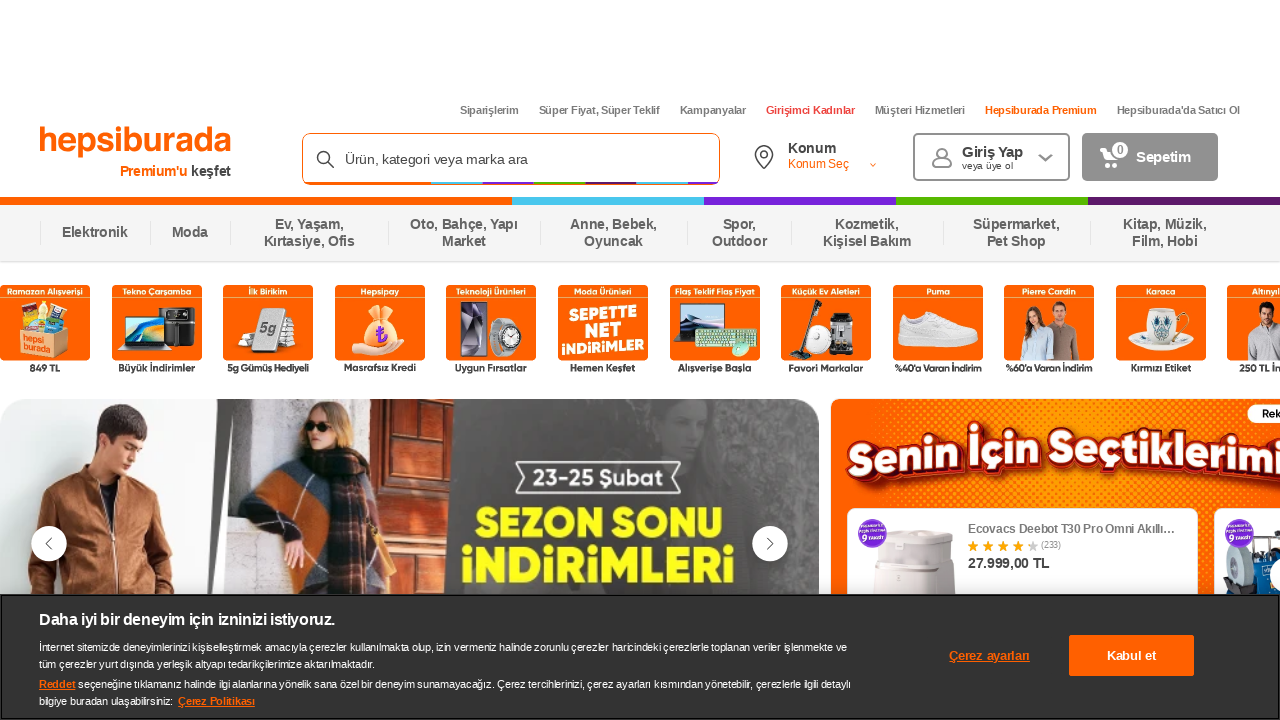